Opens the Federal University of Rio de Janeiro (UFRJ) website and verifies the page loads successfully

Starting URL: http://www.ufrj.br

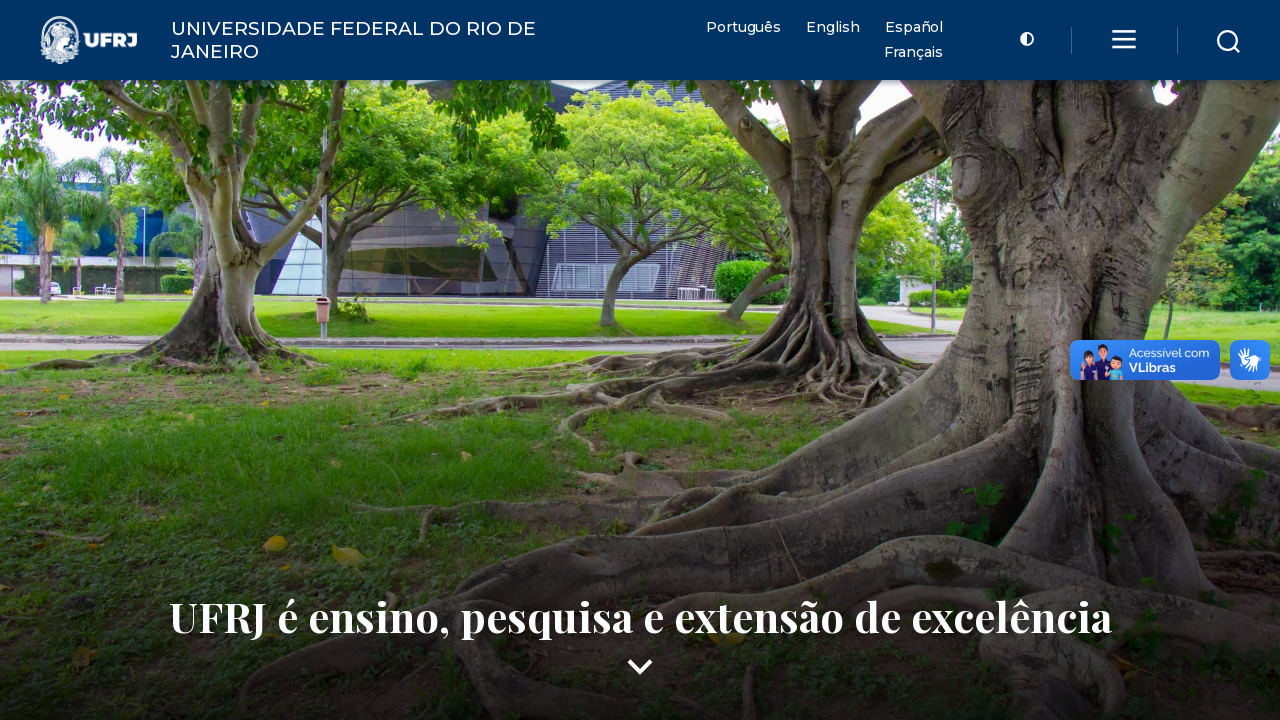

Waited for page to reach domcontentloaded state
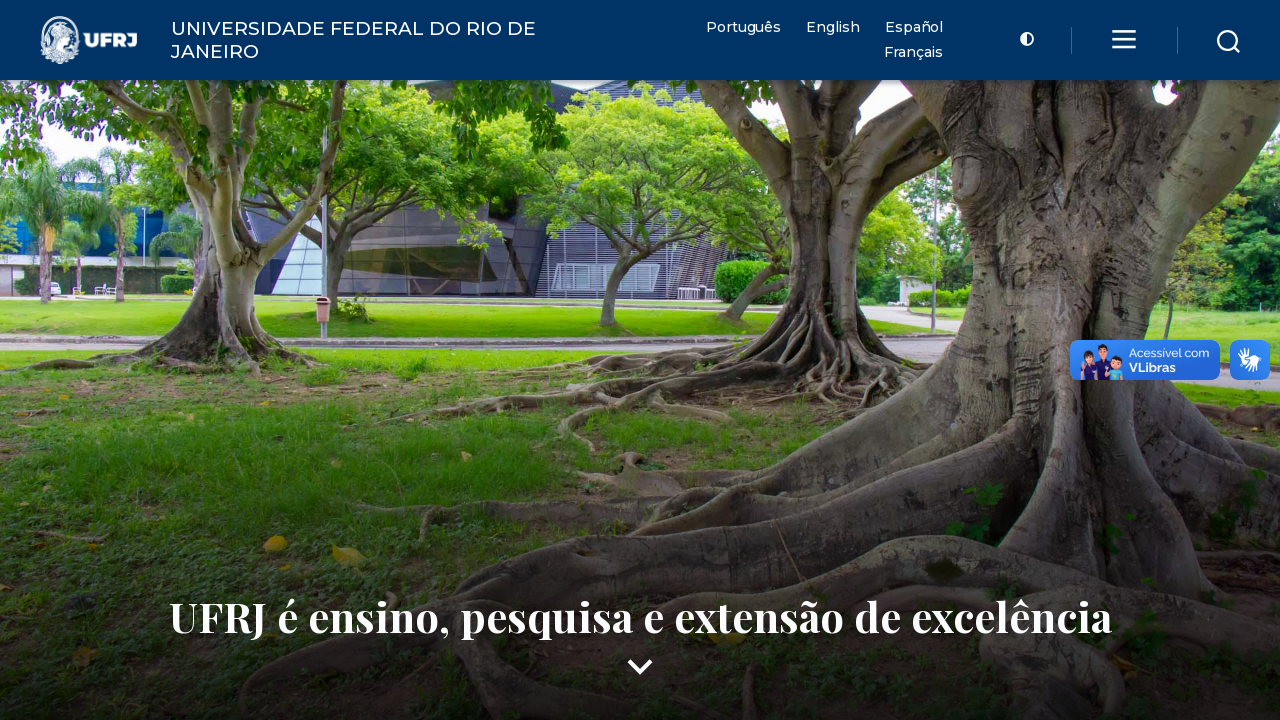

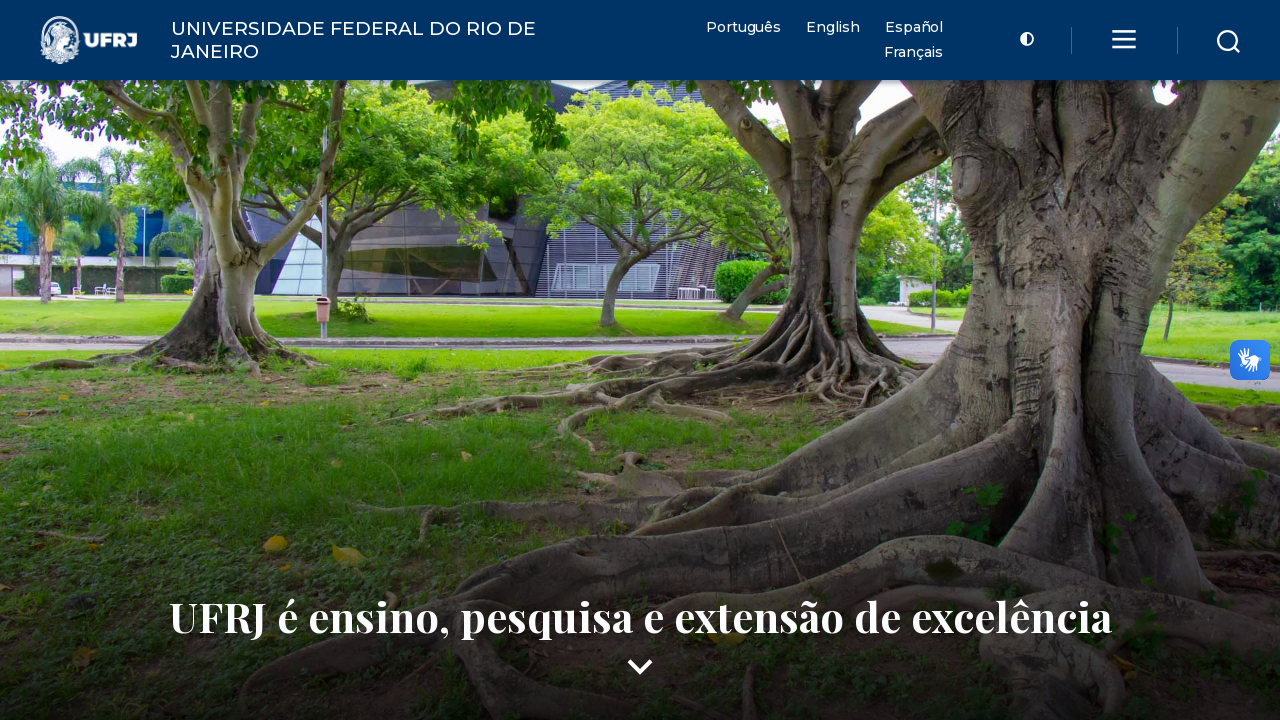